Tests that a todo item is removed when edited to an empty string

Starting URL: https://demo.playwright.dev/todomvc

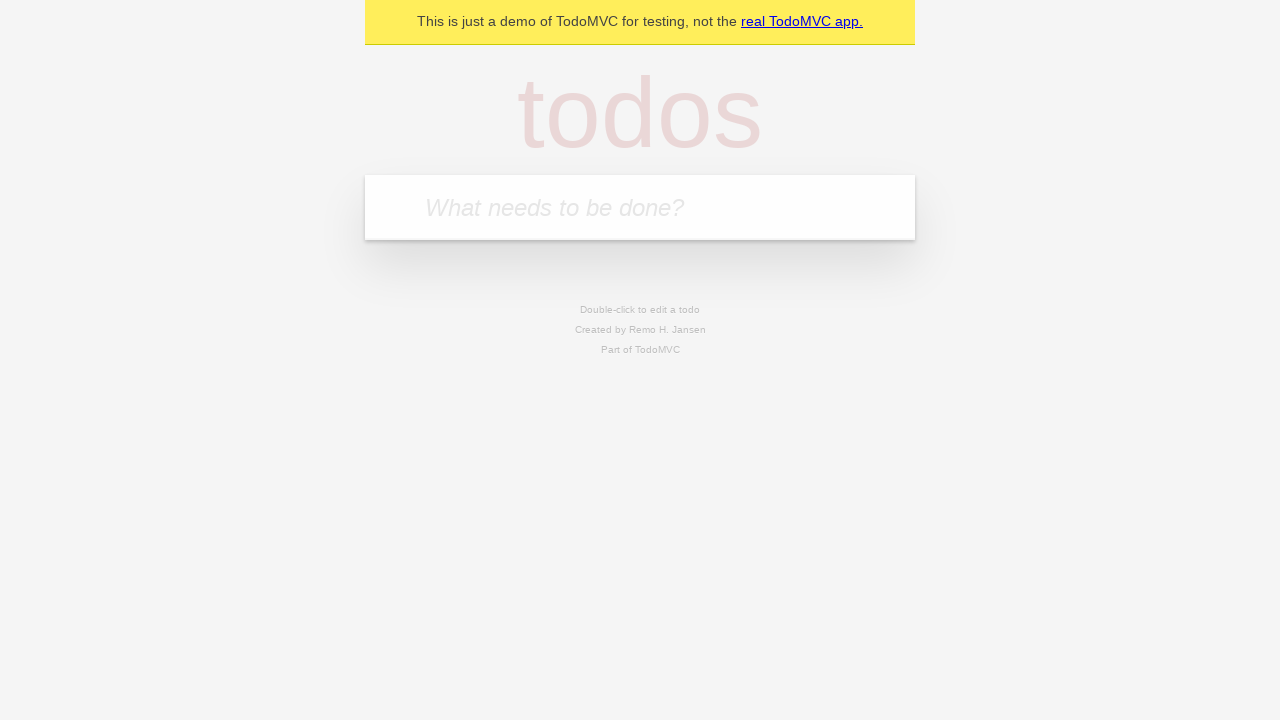

Filled todo input with 'buy some cheese' on internal:attr=[placeholder="What needs to be done?"i]
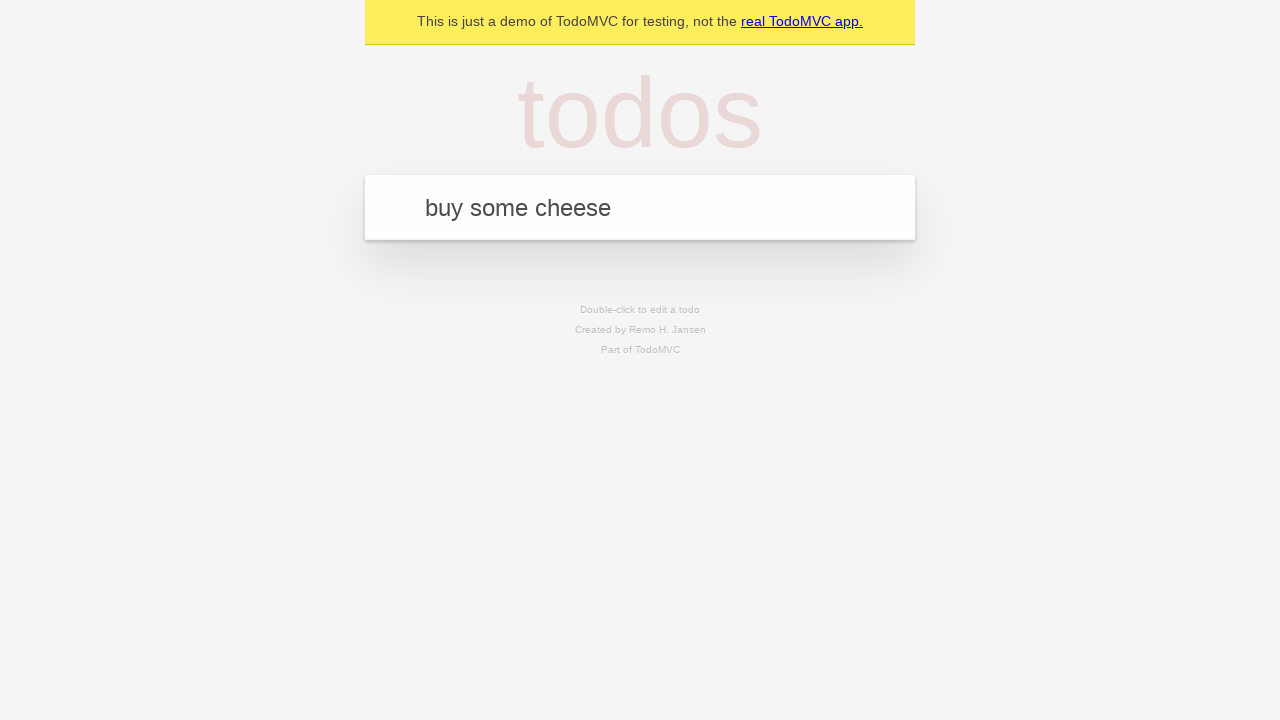

Pressed Enter to add first todo item on internal:attr=[placeholder="What needs to be done?"i]
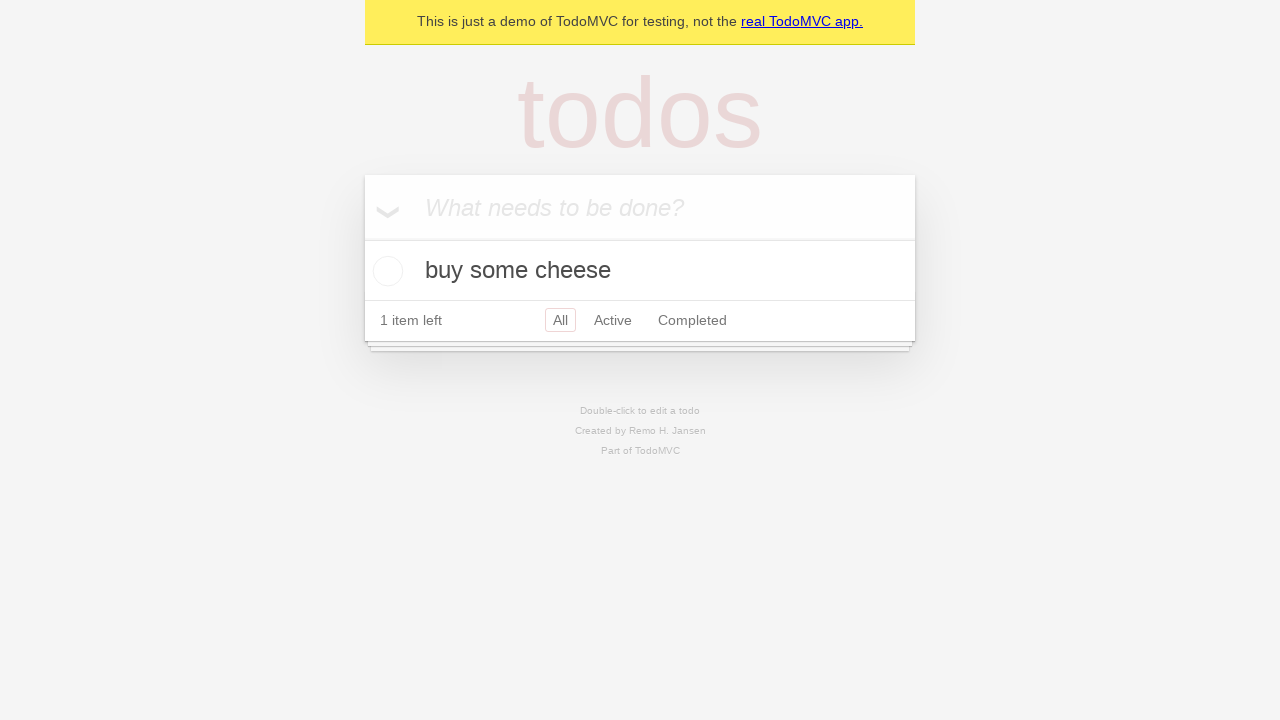

Filled todo input with 'feed the cat' on internal:attr=[placeholder="What needs to be done?"i]
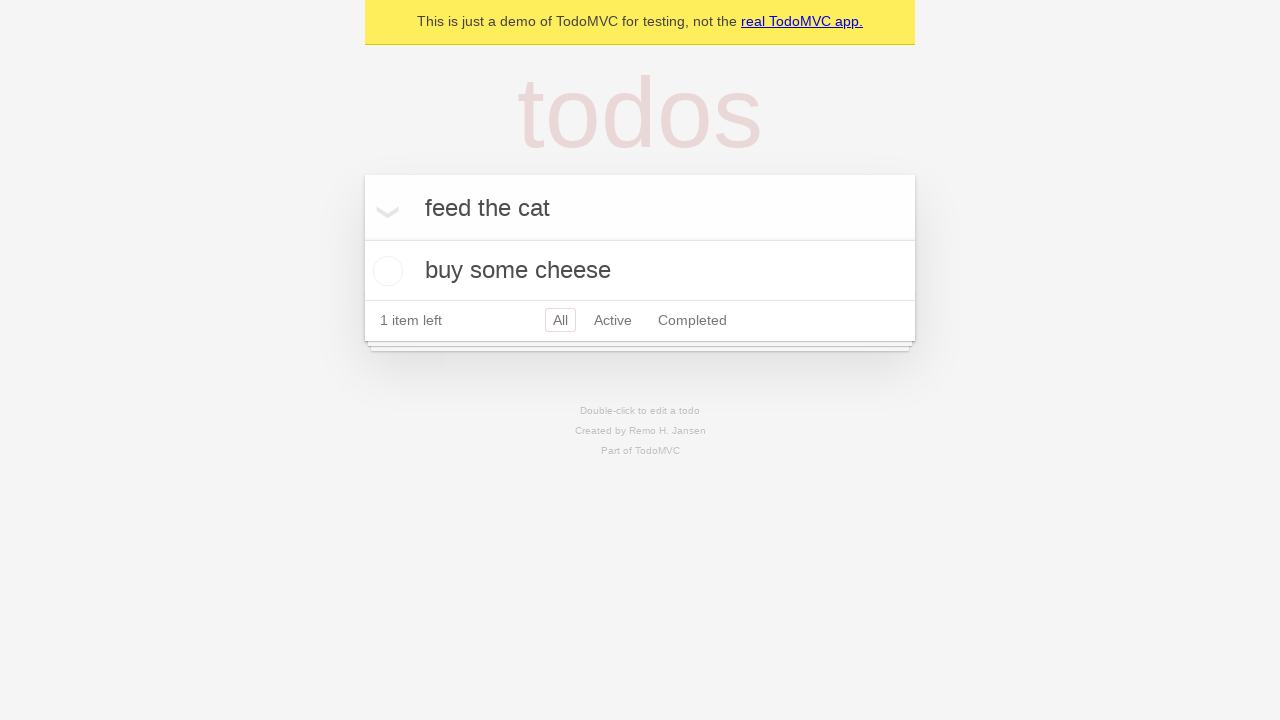

Pressed Enter to add second todo item on internal:attr=[placeholder="What needs to be done?"i]
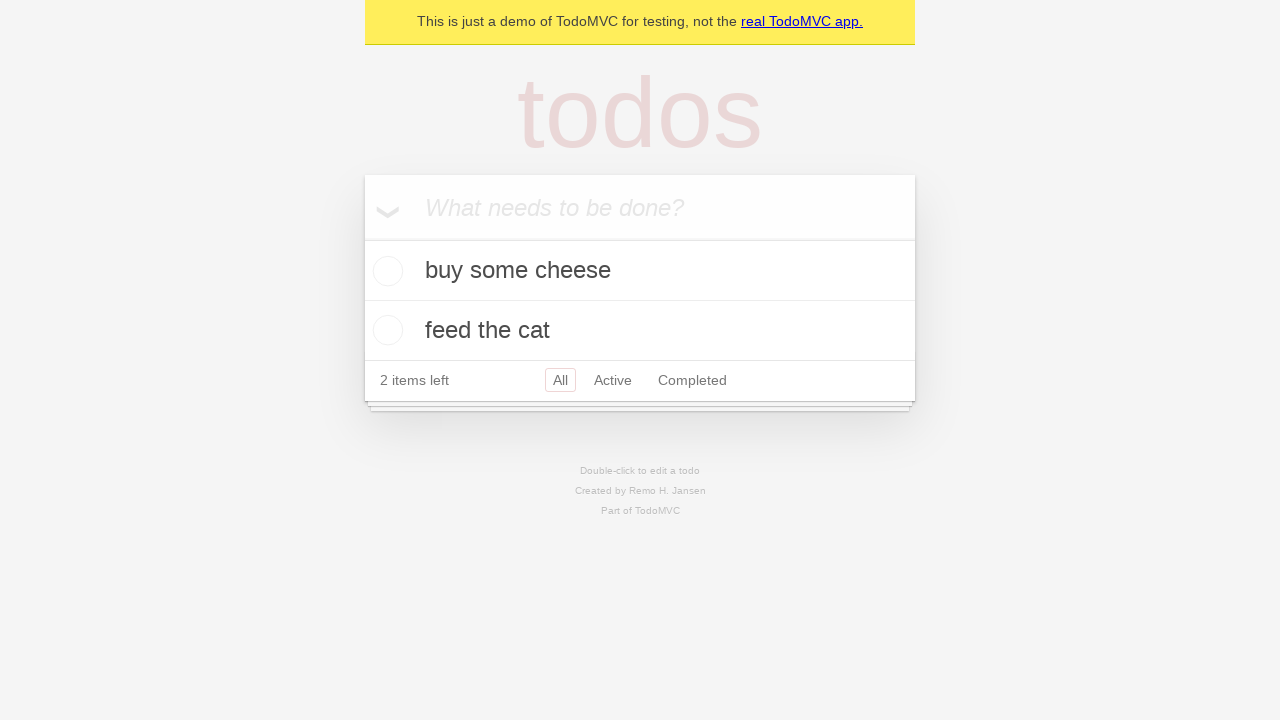

Filled todo input with 'book a doctors appointment' on internal:attr=[placeholder="What needs to be done?"i]
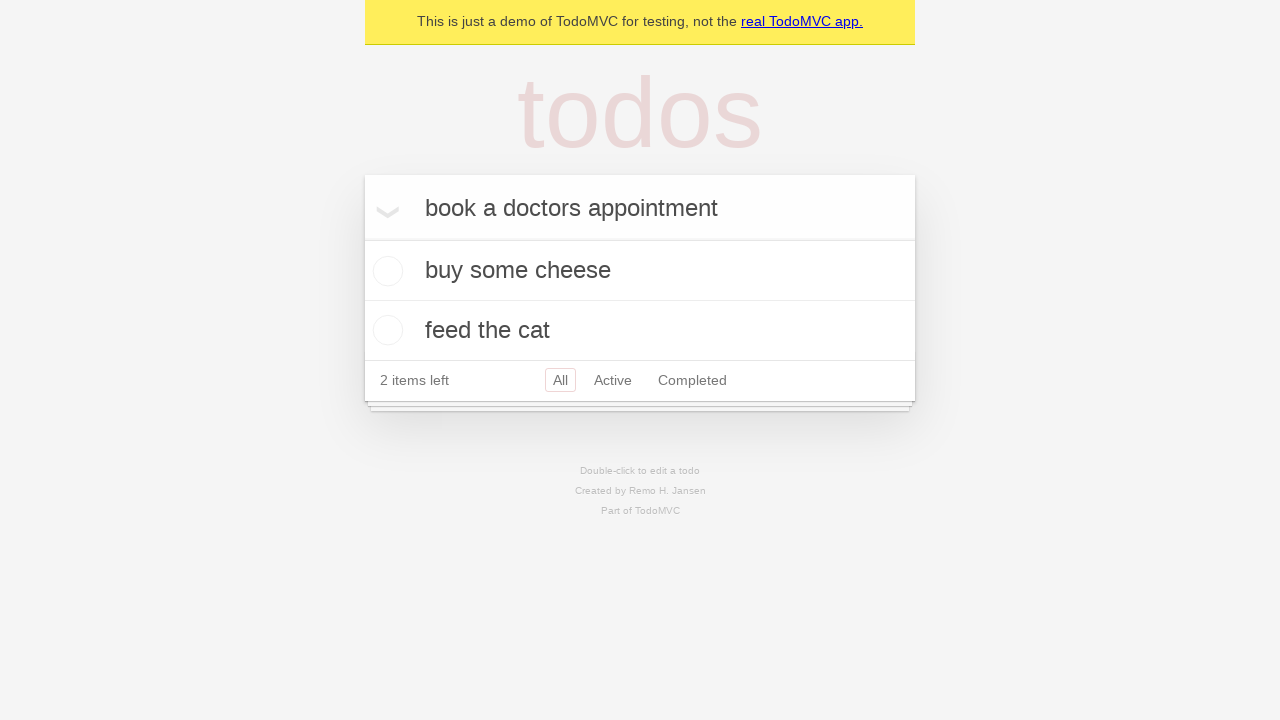

Pressed Enter to add third todo item on internal:attr=[placeholder="What needs to be done?"i]
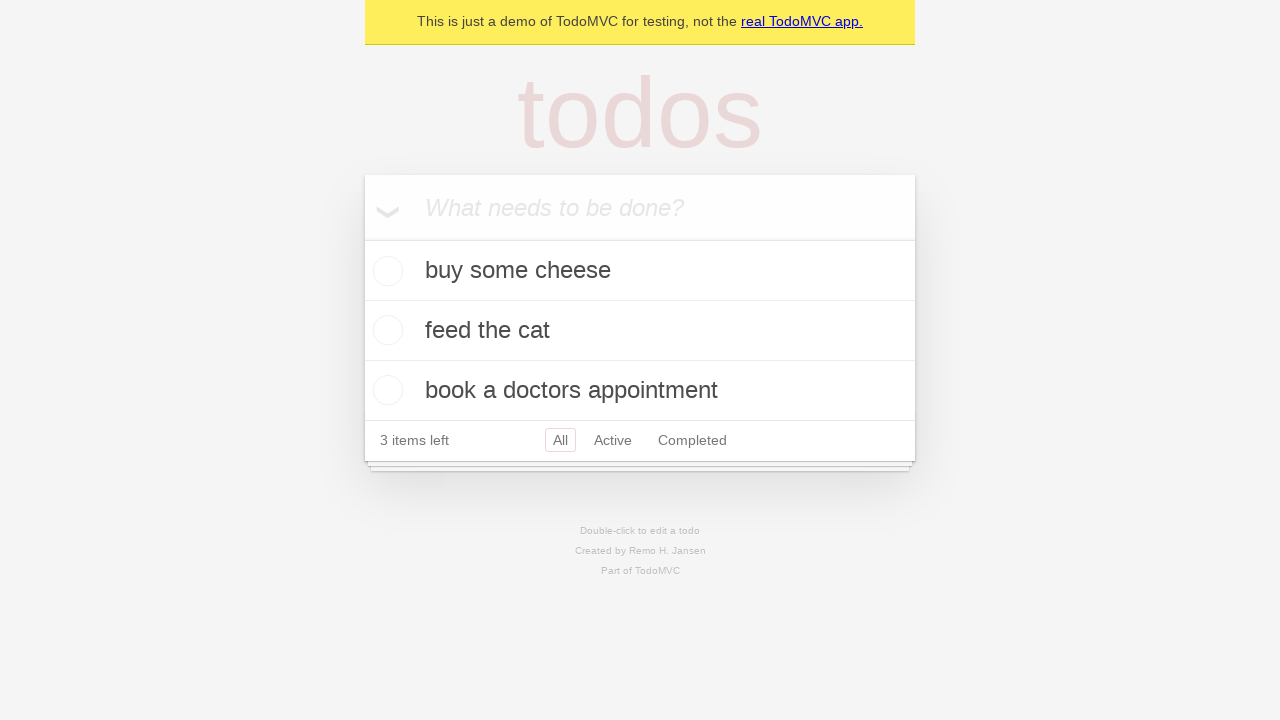

Waited for all three todo items to be visible
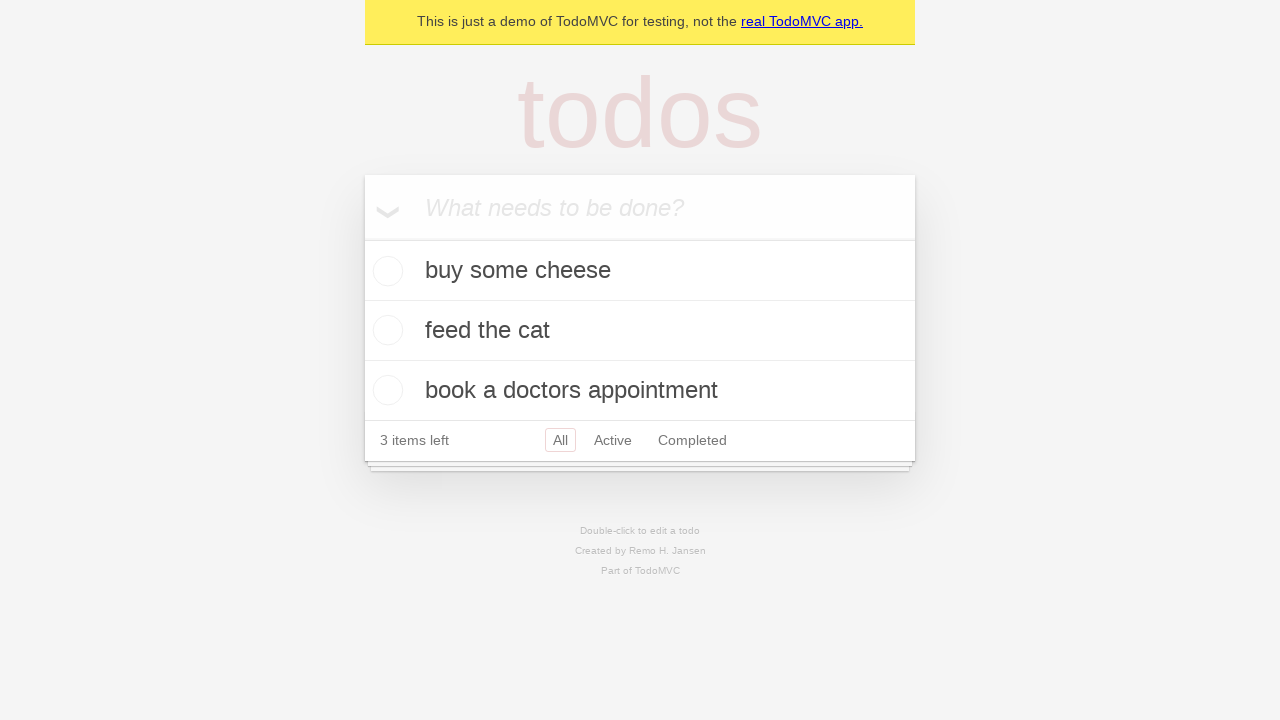

Double-clicked second todo item to enter edit mode at (640, 331) on internal:testid=[data-testid="todo-item"s] >> nth=1
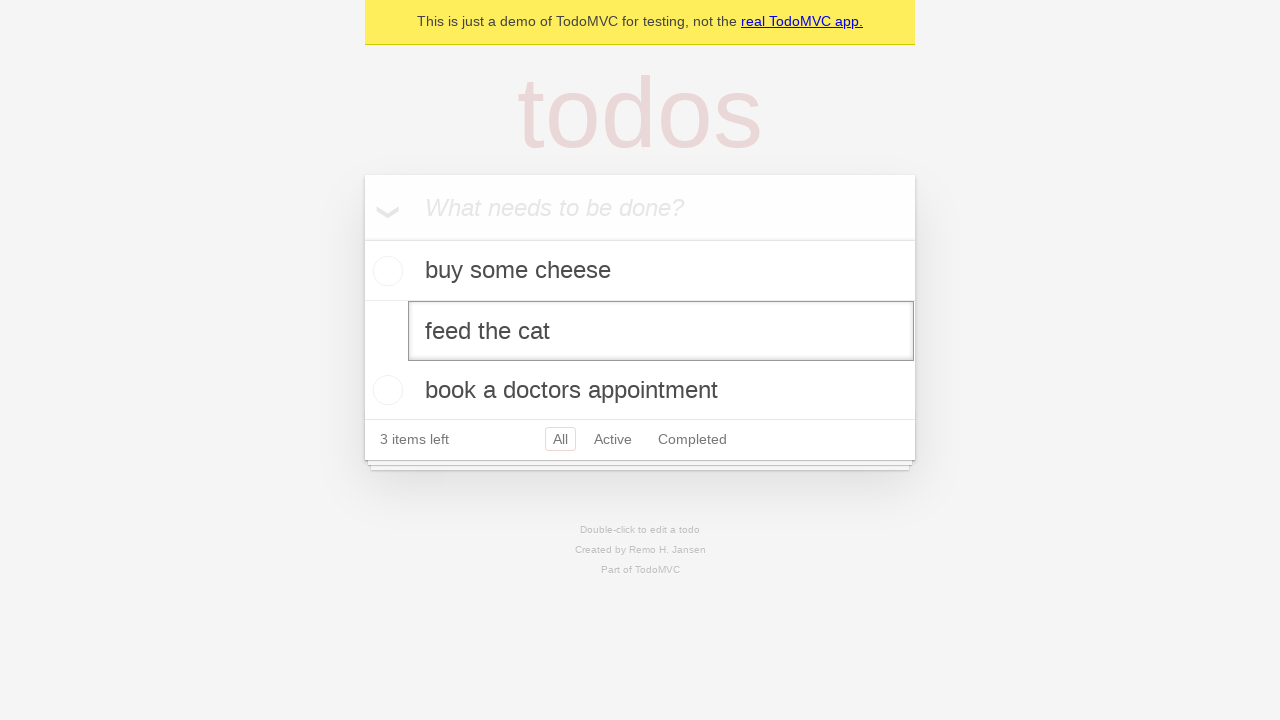

Cleared the edit field to empty string on internal:testid=[data-testid="todo-item"s] >> nth=1 >> internal:role=textbox[nam
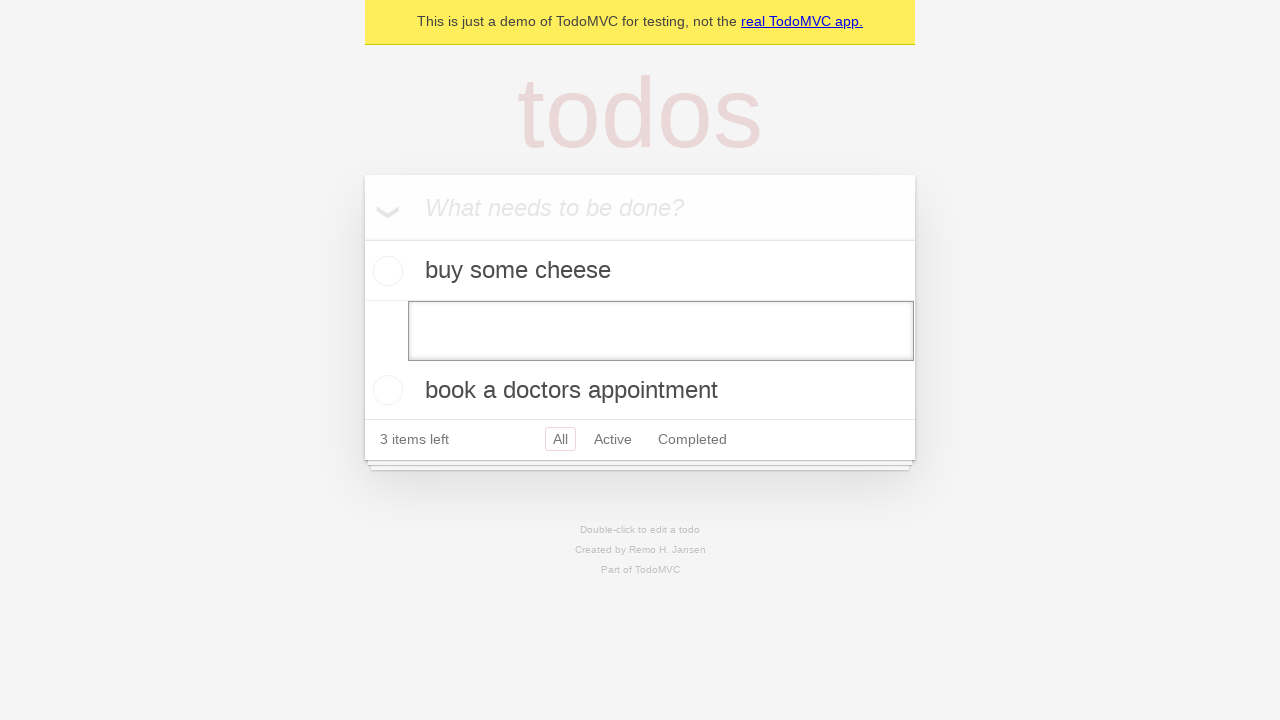

Pressed Enter to confirm empty edit - todo item should be removed on internal:testid=[data-testid="todo-item"s] >> nth=1 >> internal:role=textbox[nam
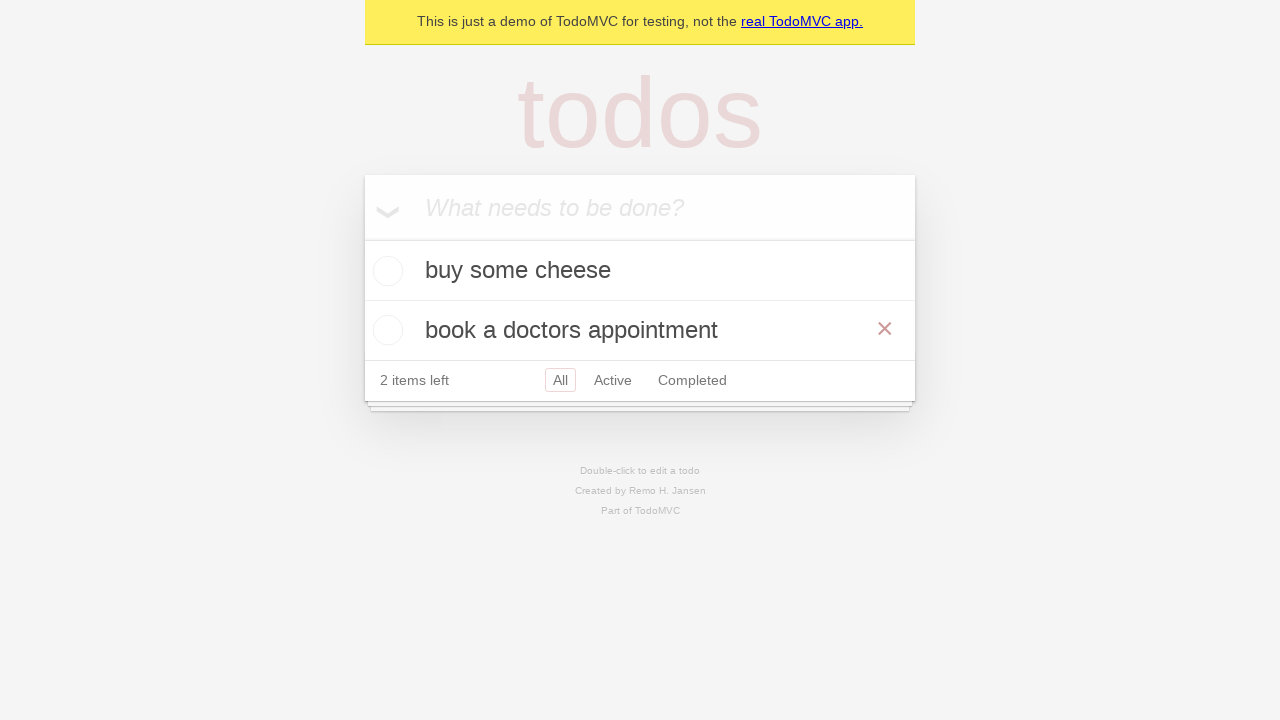

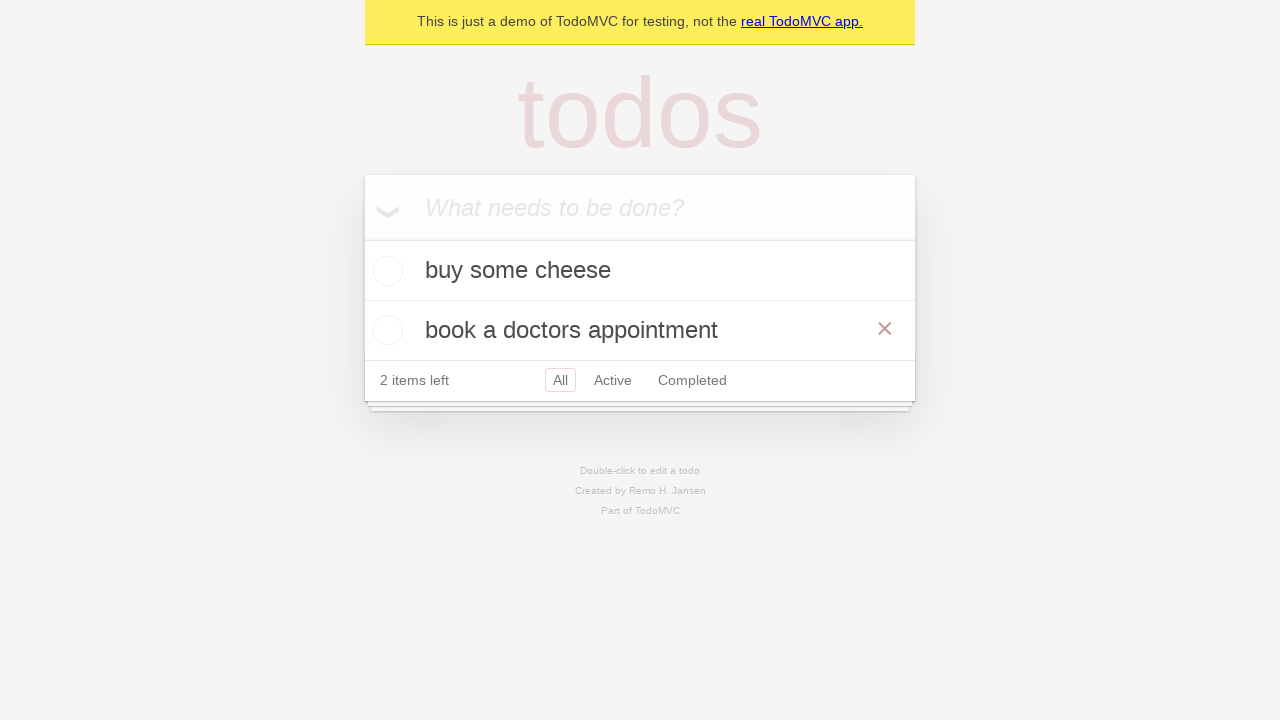